Tests iframe handling by switching between frames, clicking buttons inside frames, and interacting with elements in nested frames

Starting URL: https://leafground.com/frame.xhtml

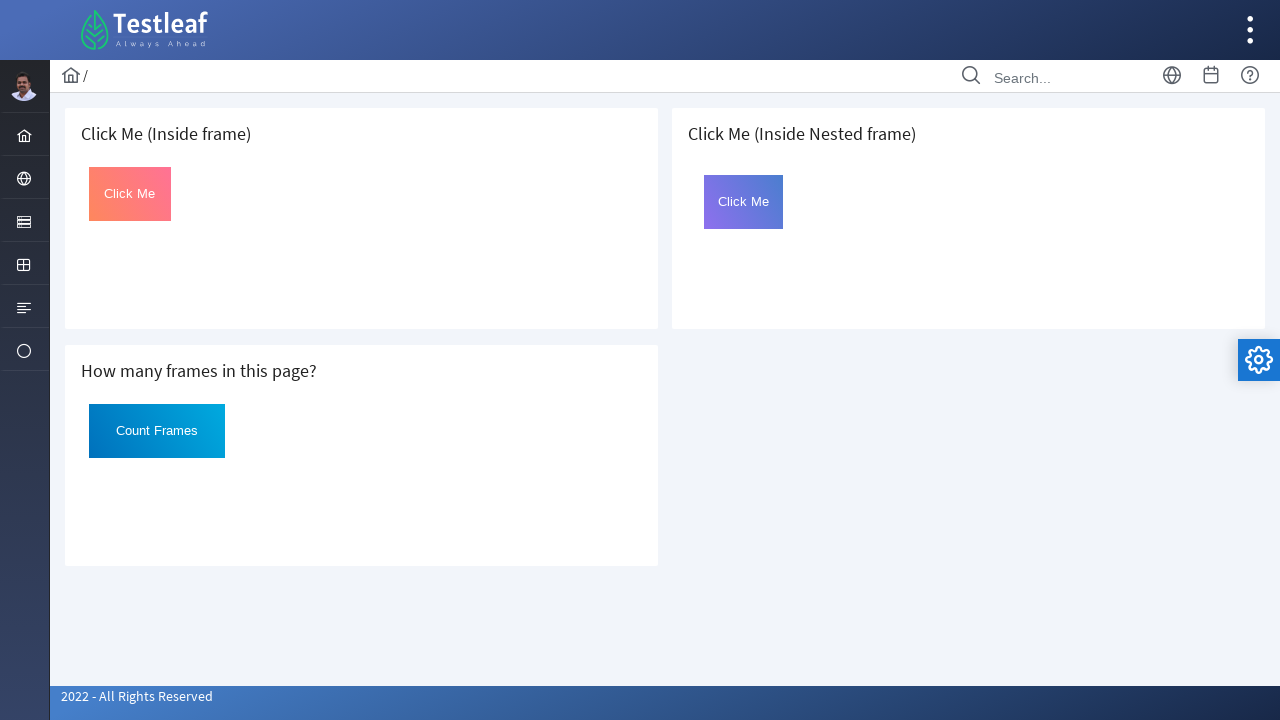

Located first iframe on the page
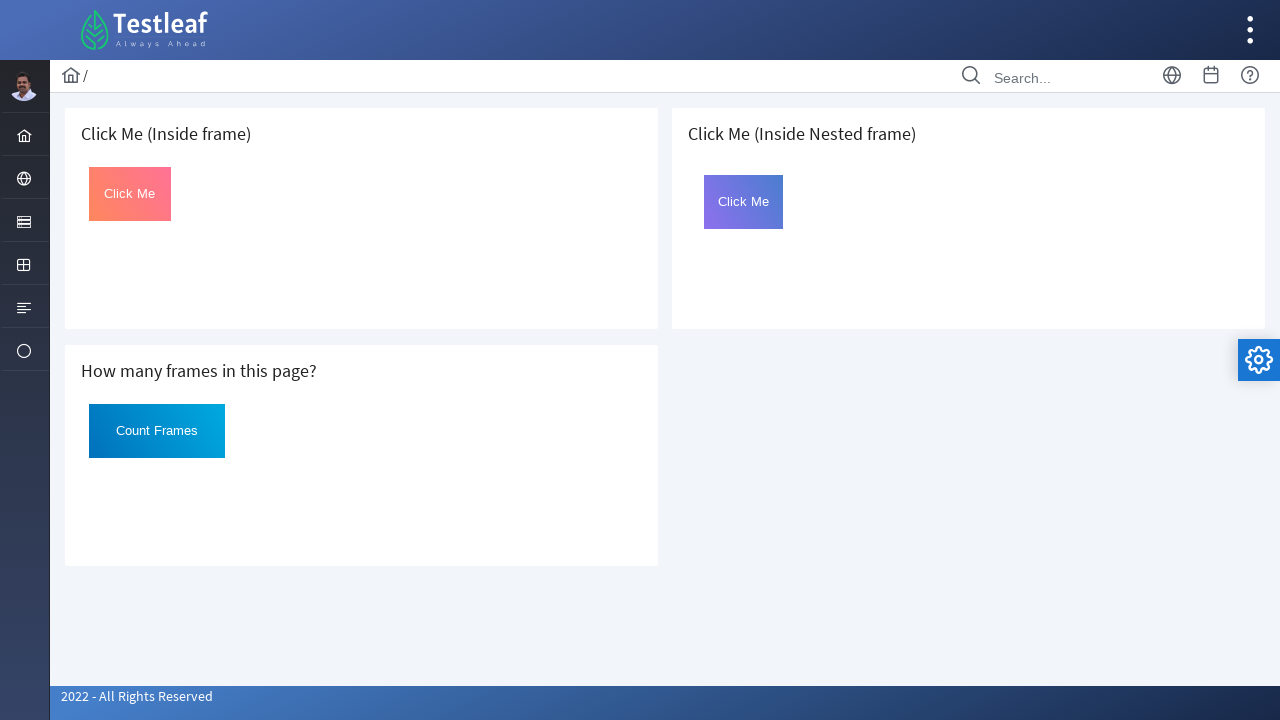

Located Click button inside first iframe
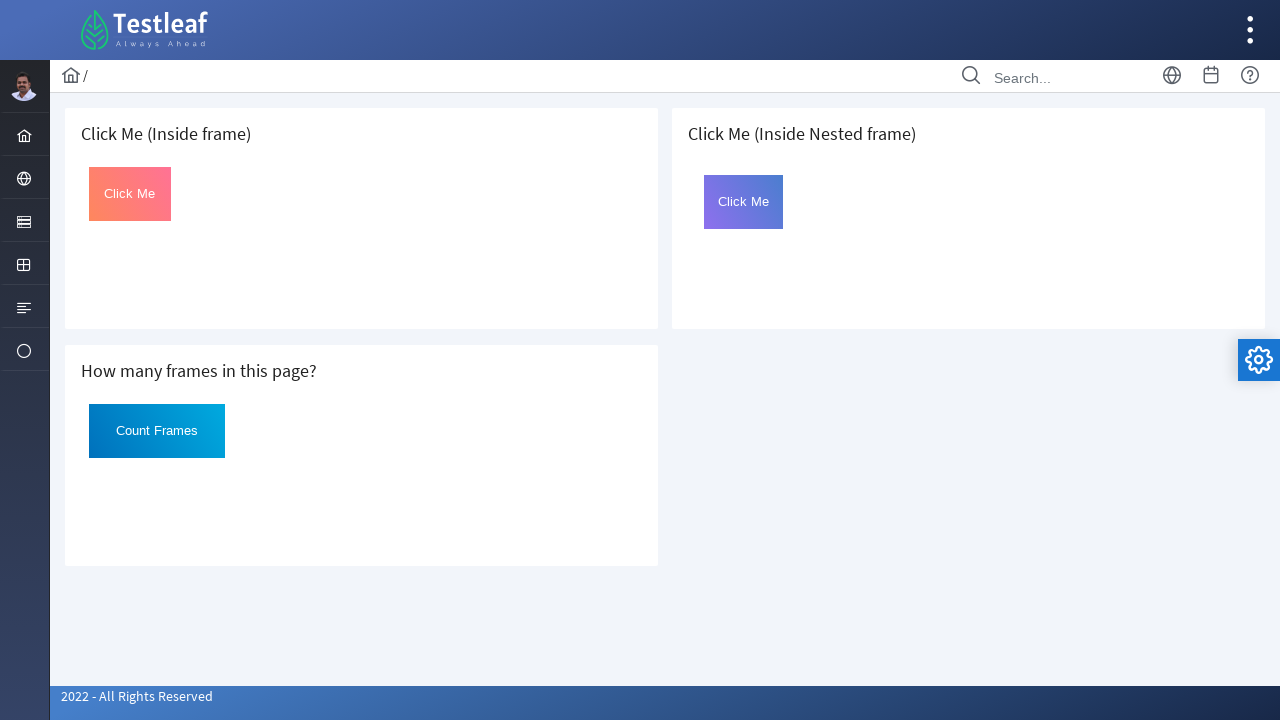

Clicked button inside first iframe at (130, 194) on iframe >> nth=0 >> internal:control=enter-frame >> #Click
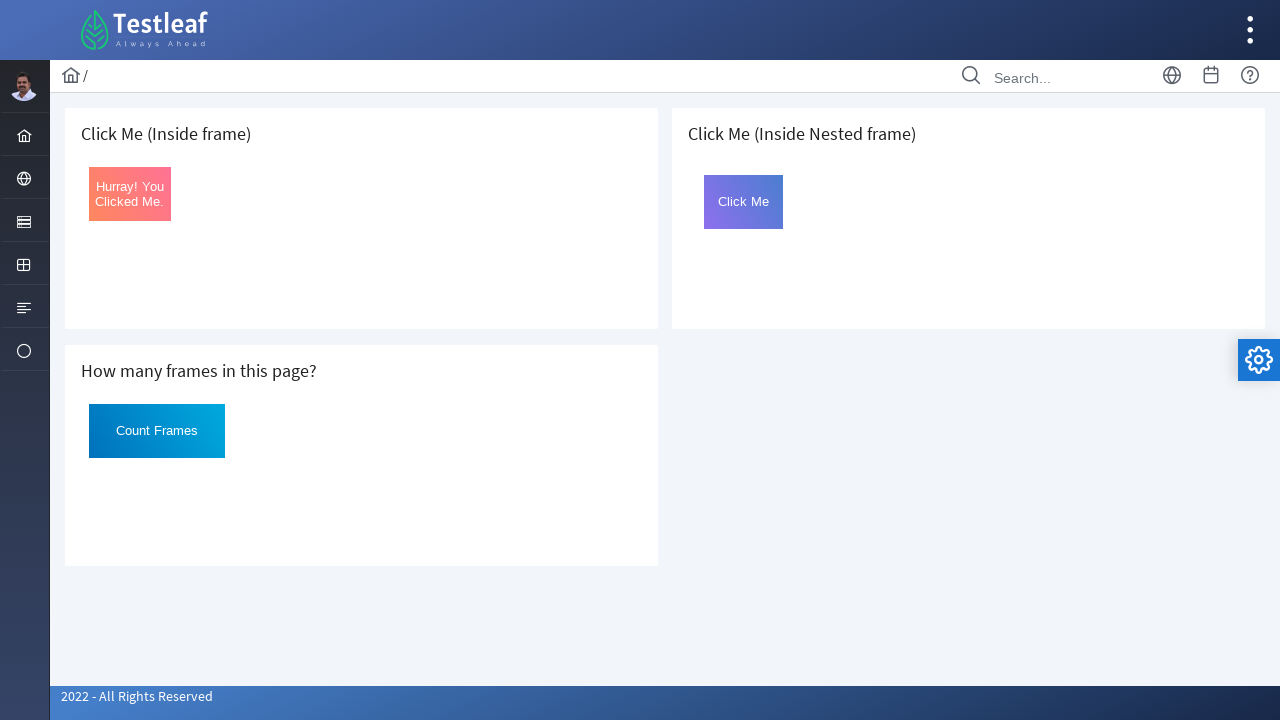

Filled search input with 'Testleaf' on main page on input[placeholder='Search...']
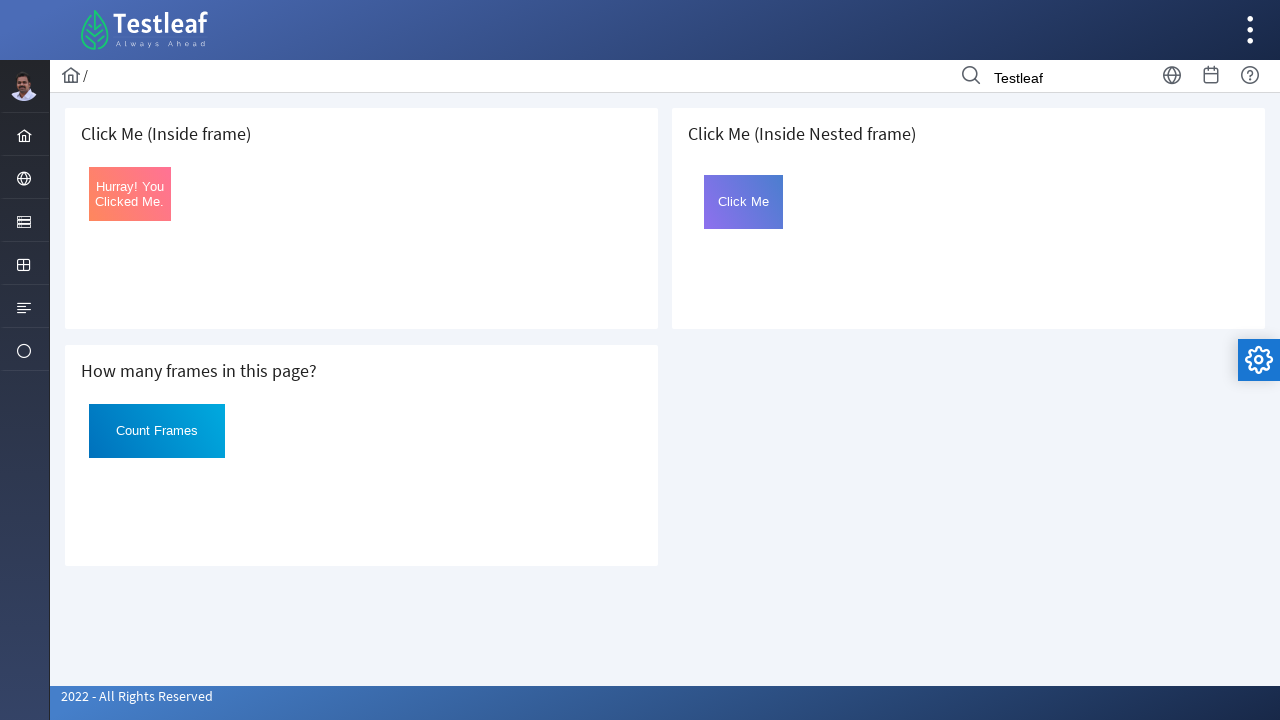

Located parent iframe following the nested frame heading
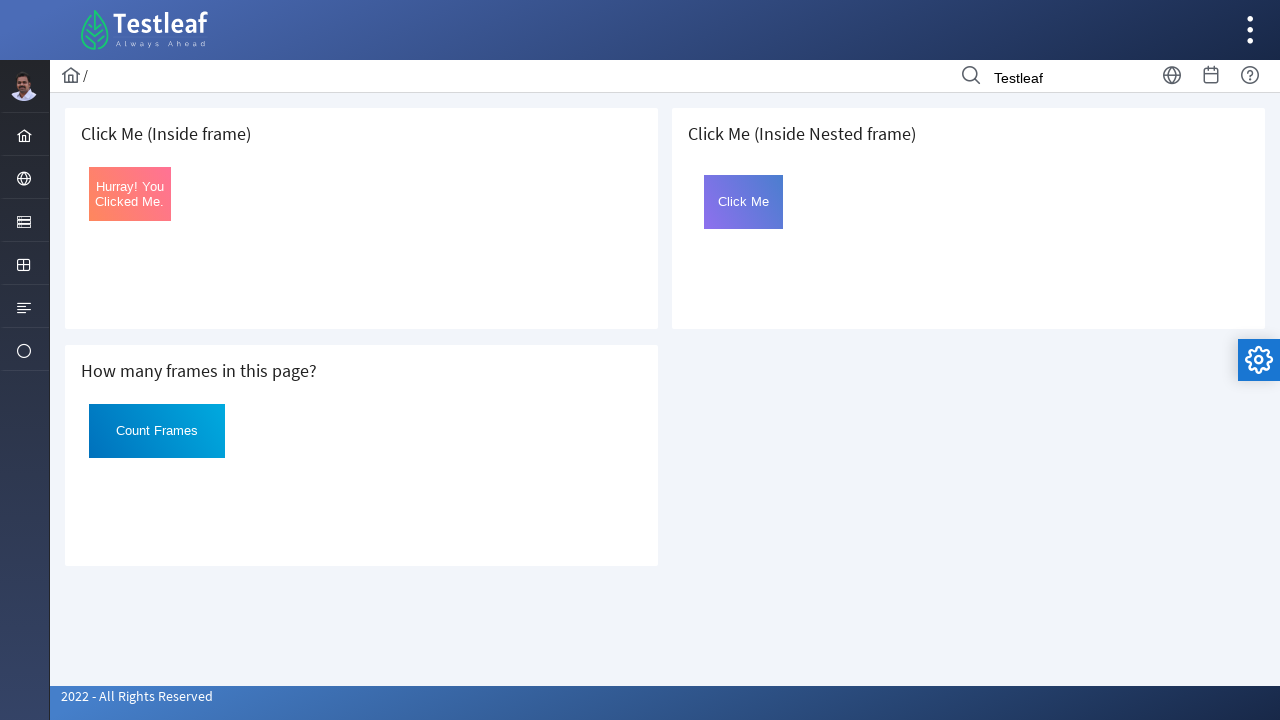

Located child iframe (frame2) within parent iframe
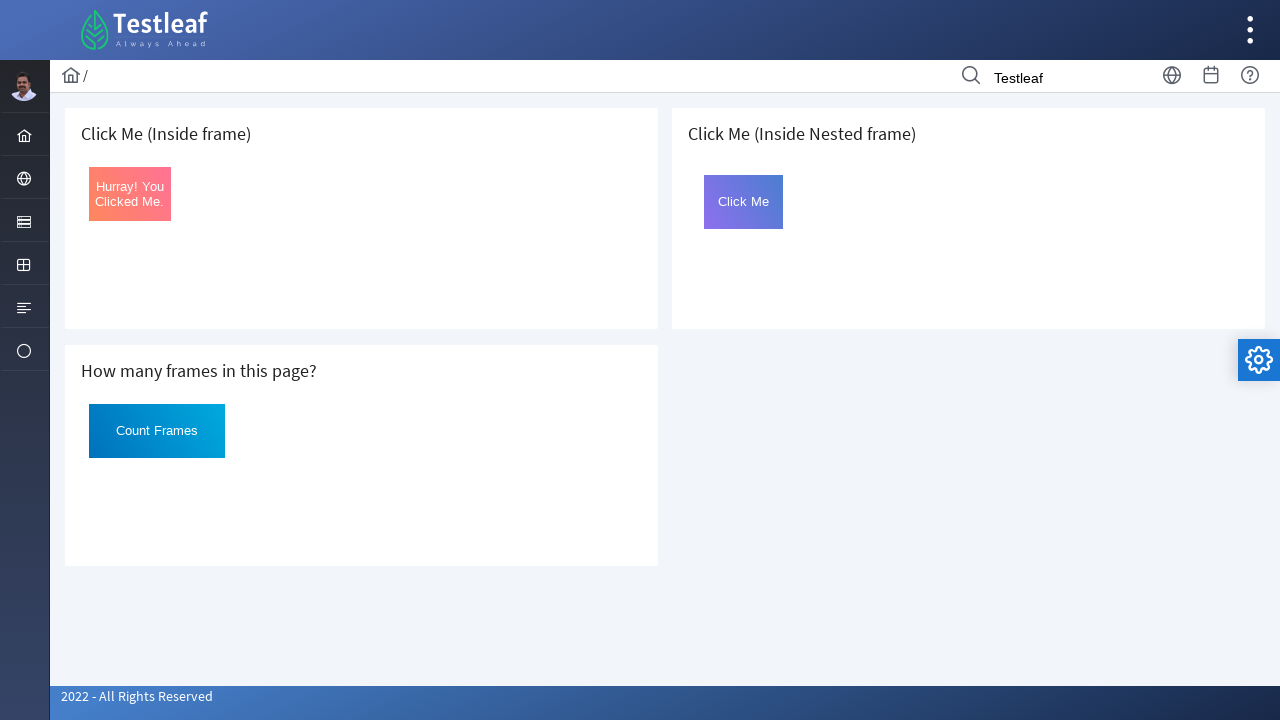

Clicked button inside nested child iframe at (744, 202) on xpath=//h5[text()=' Click Me (Inside Nested frame)']/following::iframe >> intern
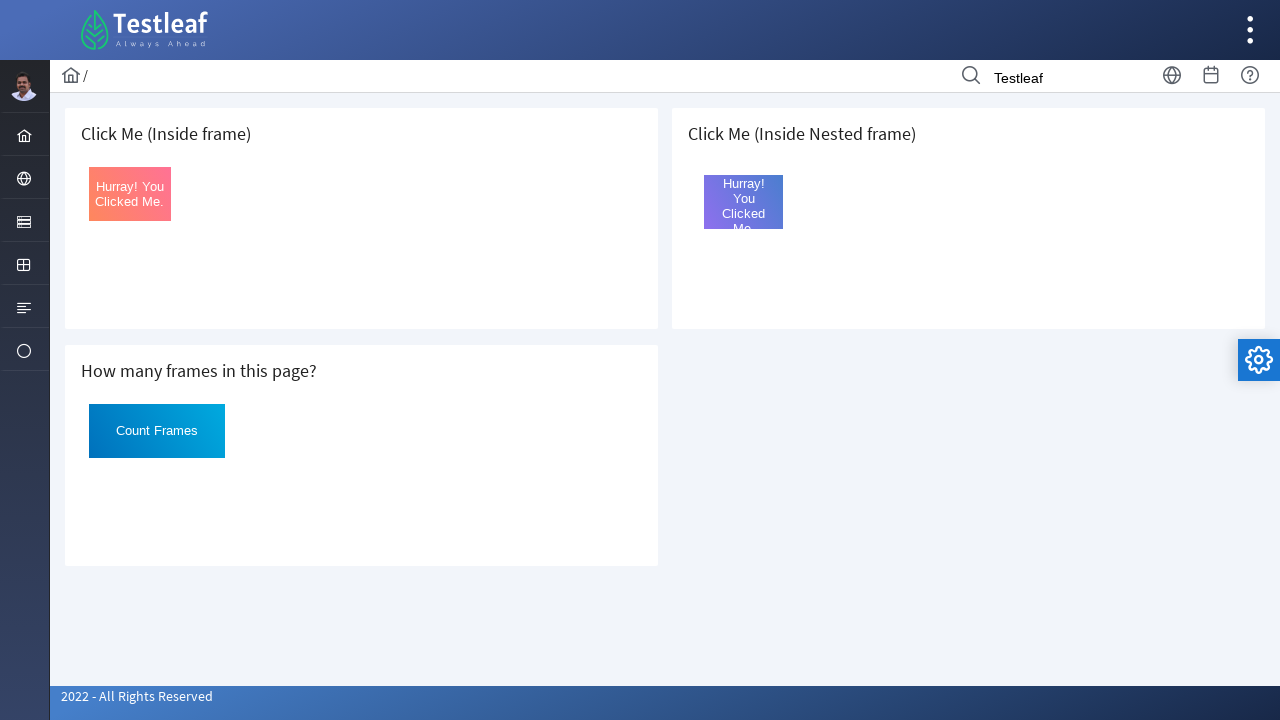

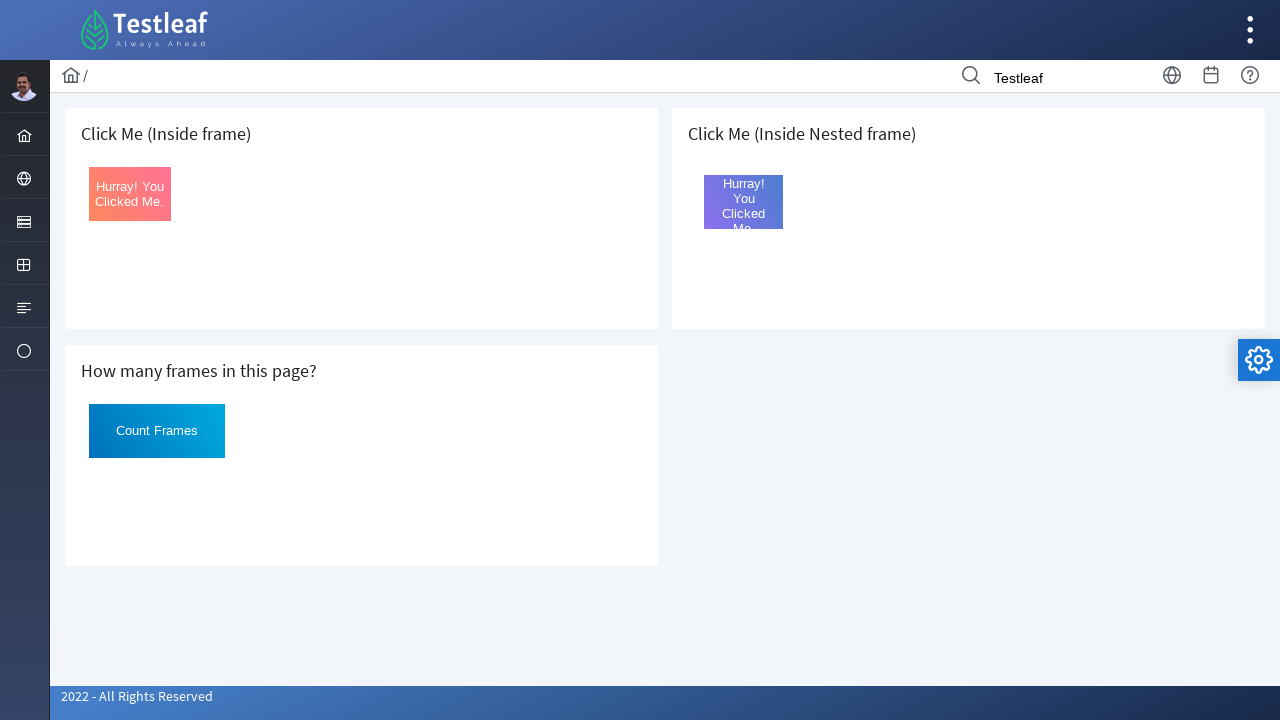